Solves a mathematical captcha challenge by calculating a value, filling the answer, selecting checkboxes, and submitting the form

Starting URL: http://SunInJuly.github.io/execute_script.html

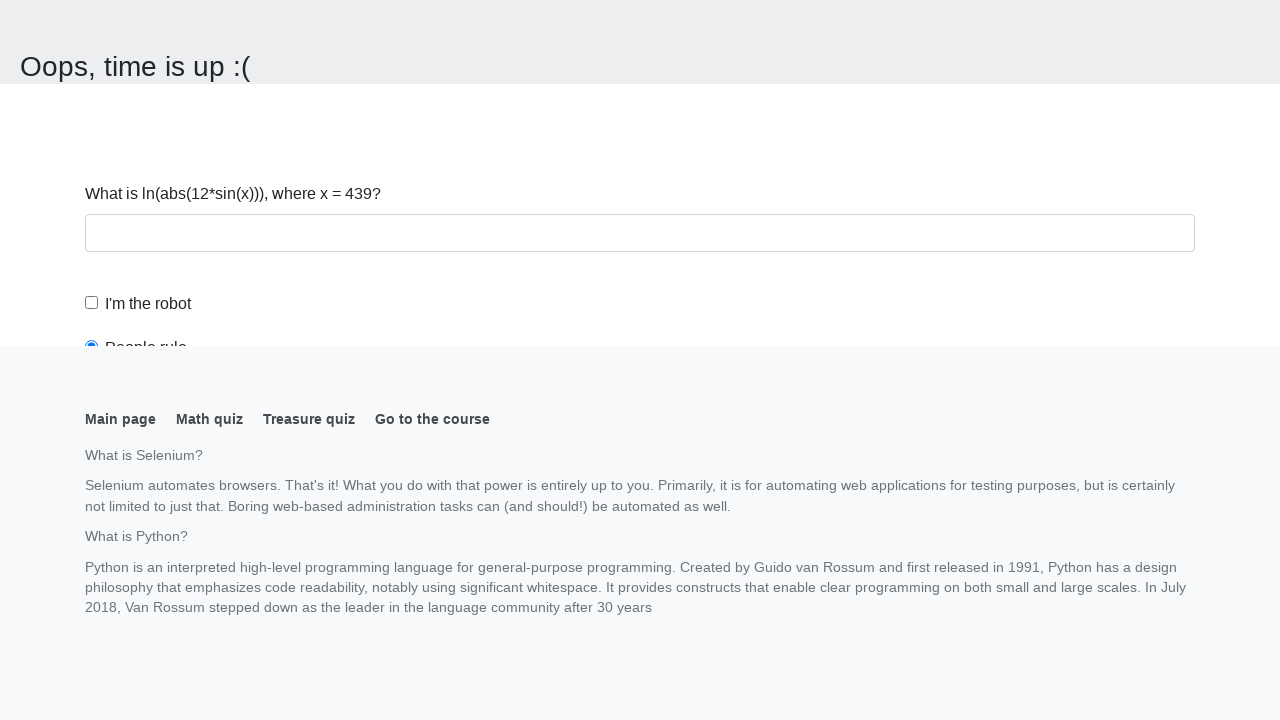

Navigated to the captcha challenge page
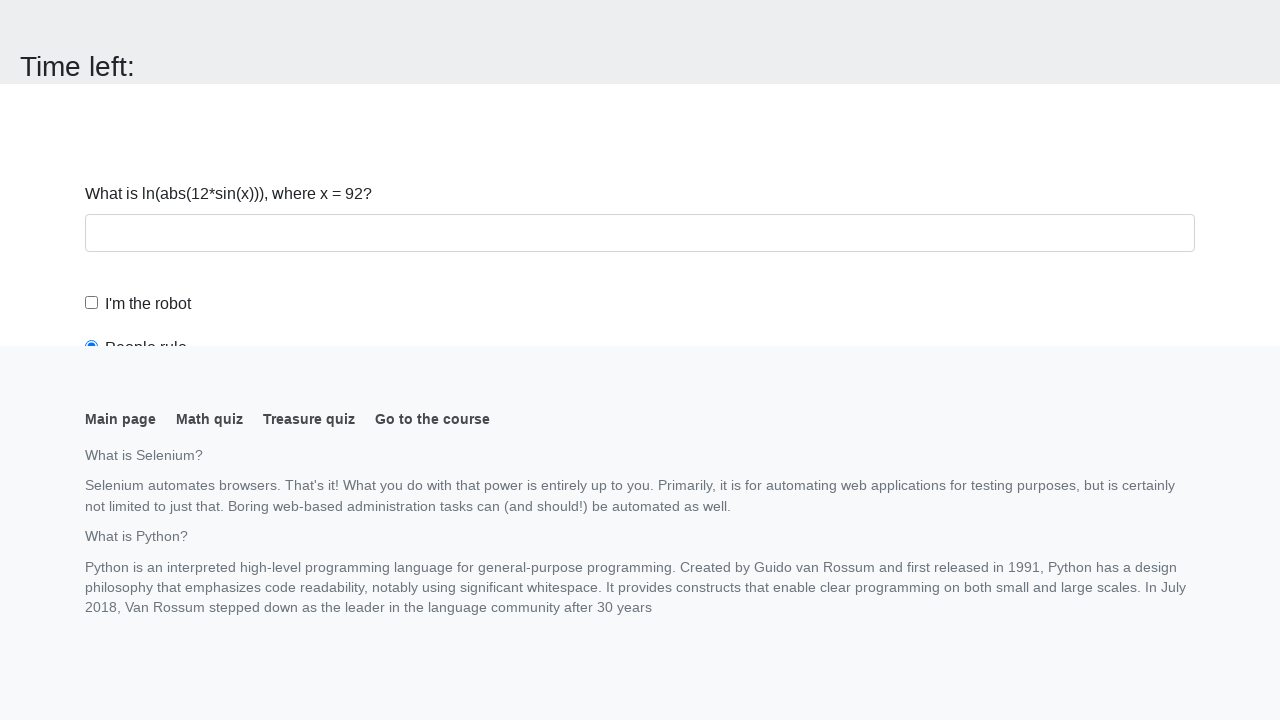

Retrieved the input value for calculation
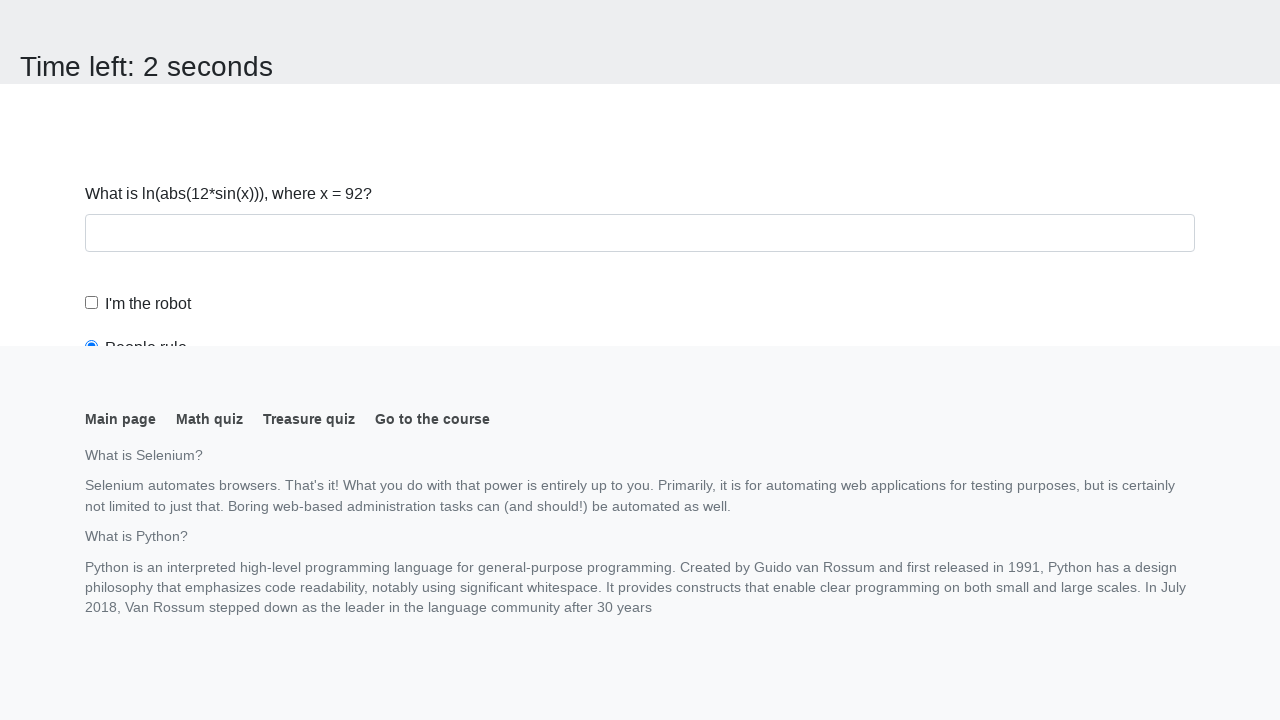

Calculated the mathematical answer: 2.2357605299609307
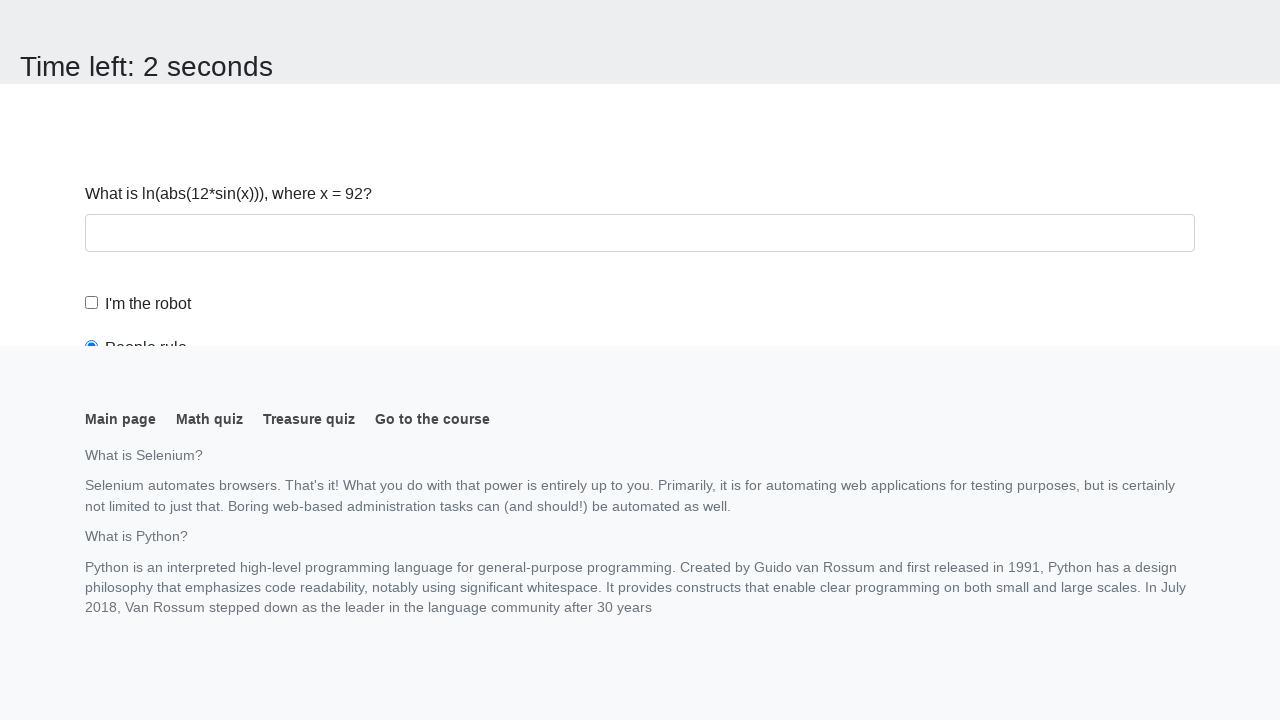

Filled the answer field with the calculated value on #answer
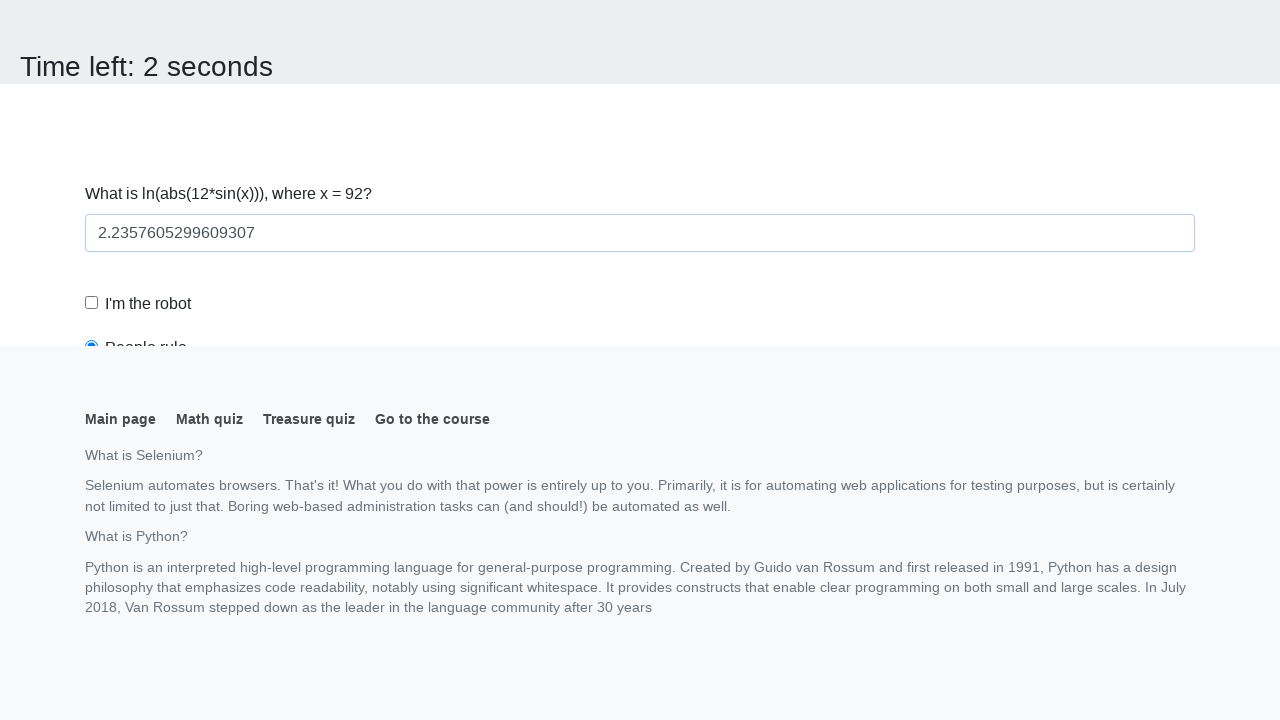

Scrolled to the submit button
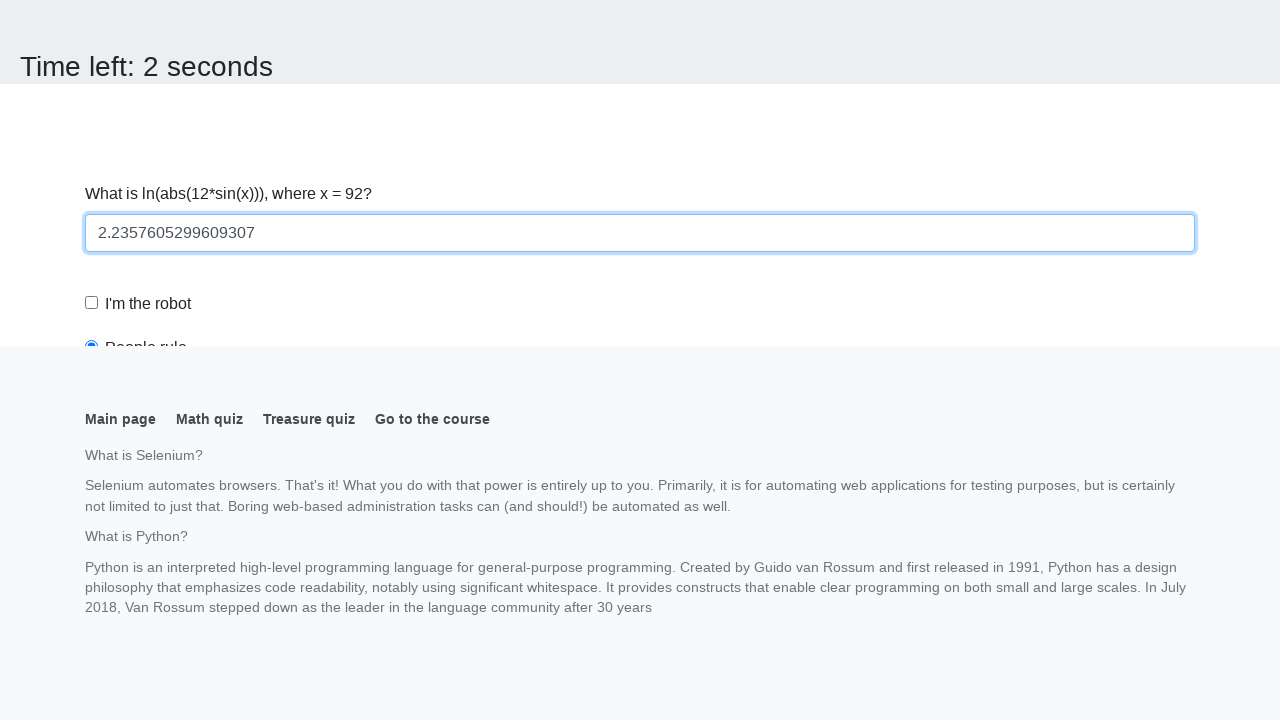

Checked the robot checkbox at (92, 303) on #robotCheckbox
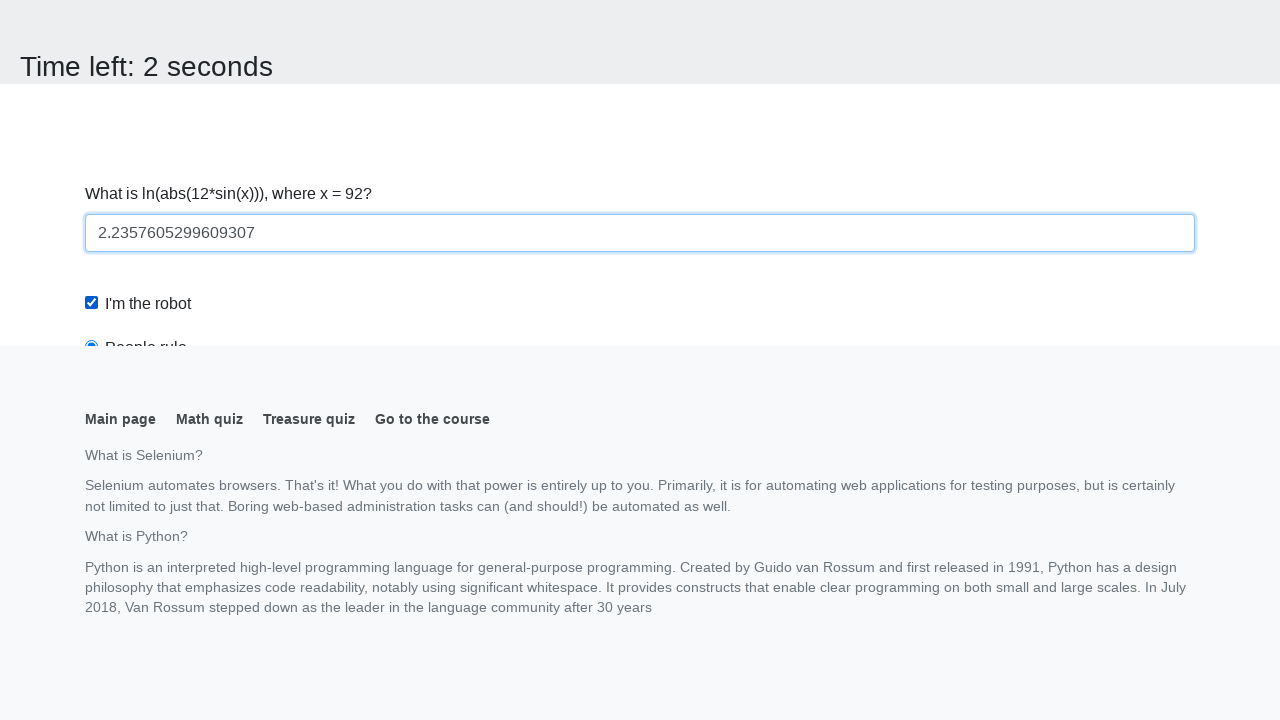

Selected the robots rule radio button at (92, 7) on #robotsRule
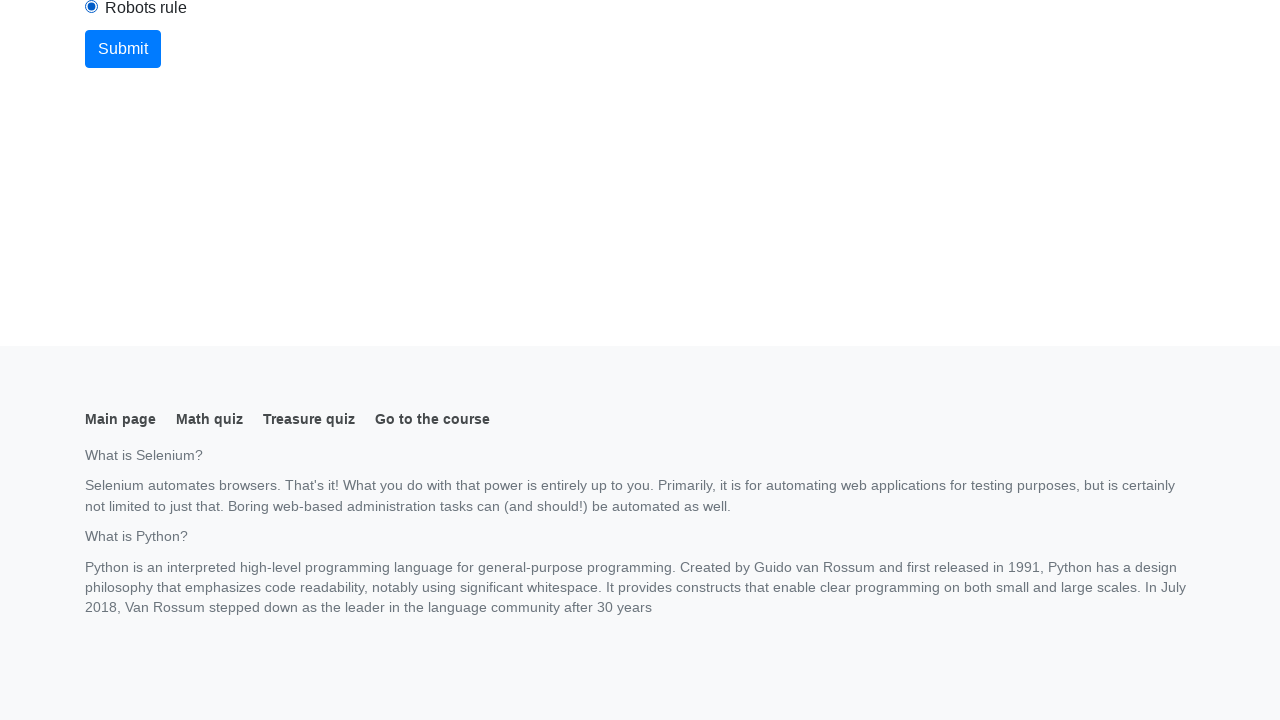

Clicked the submit button to complete the form at (123, 49) on button
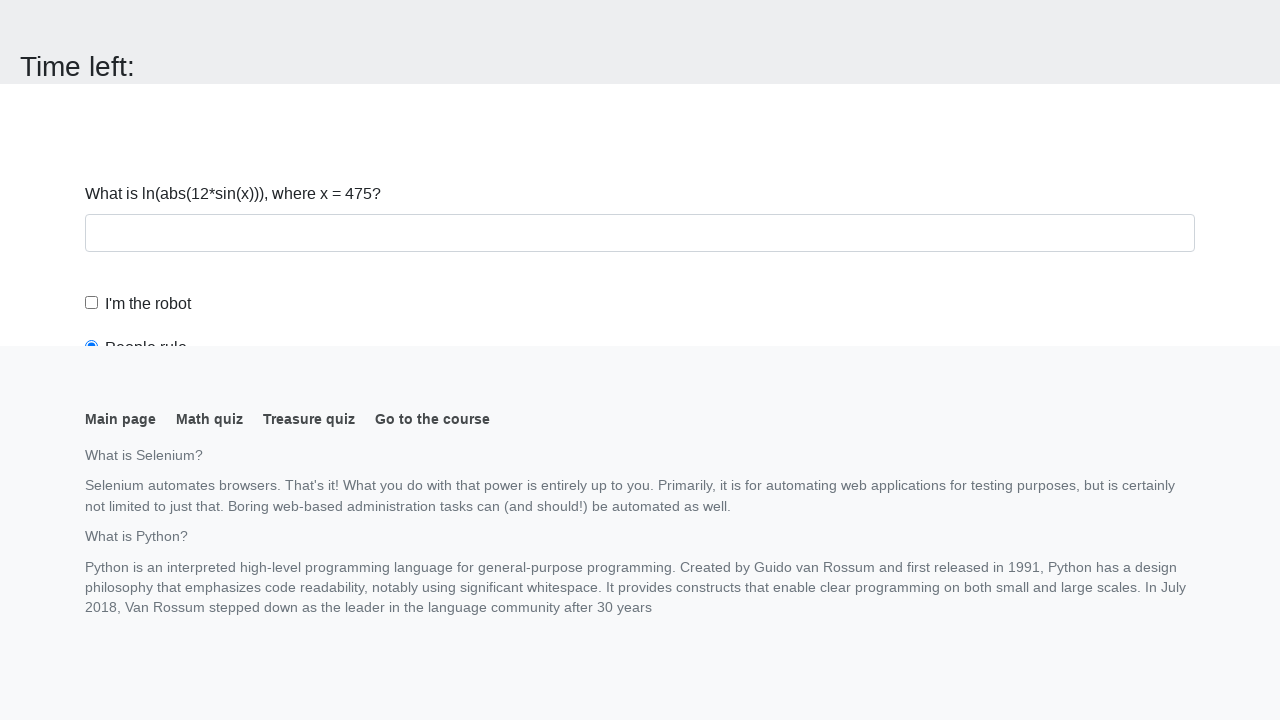

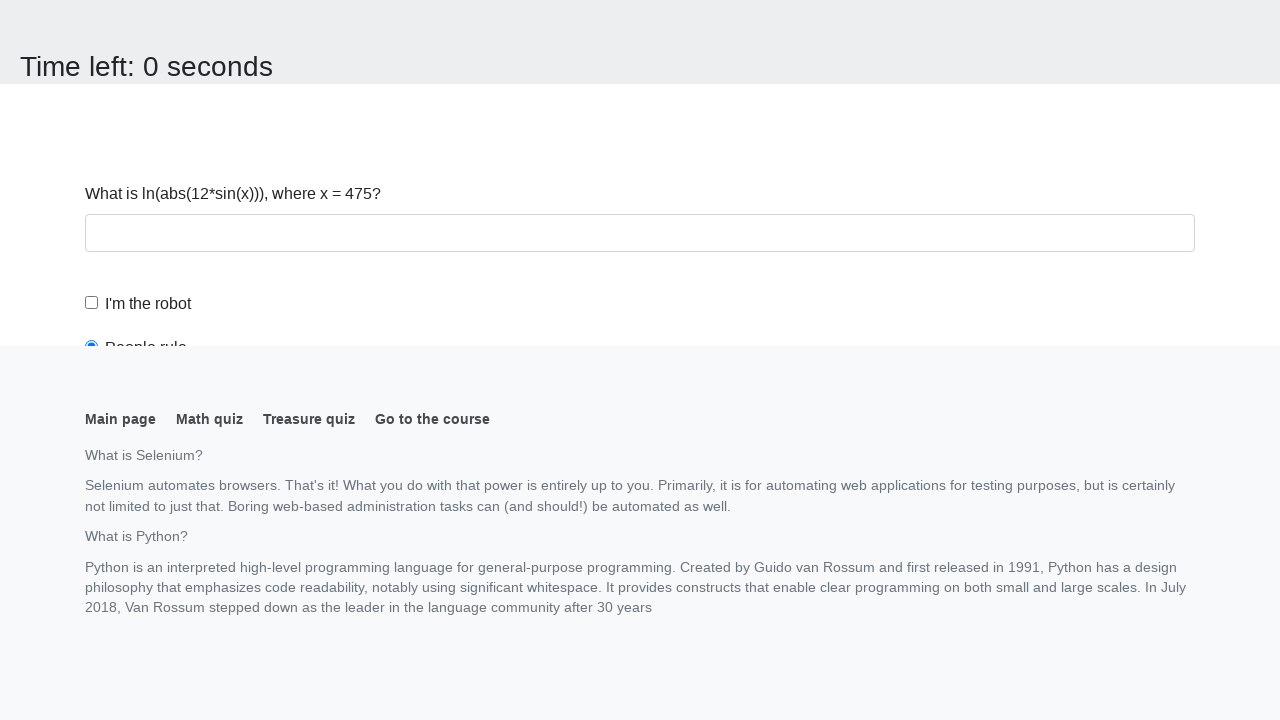